Tests form validation by filling in username, phone number, and date fields on a practice form validation page

Starting URL: https://practice.expandtesting.com/form-validation

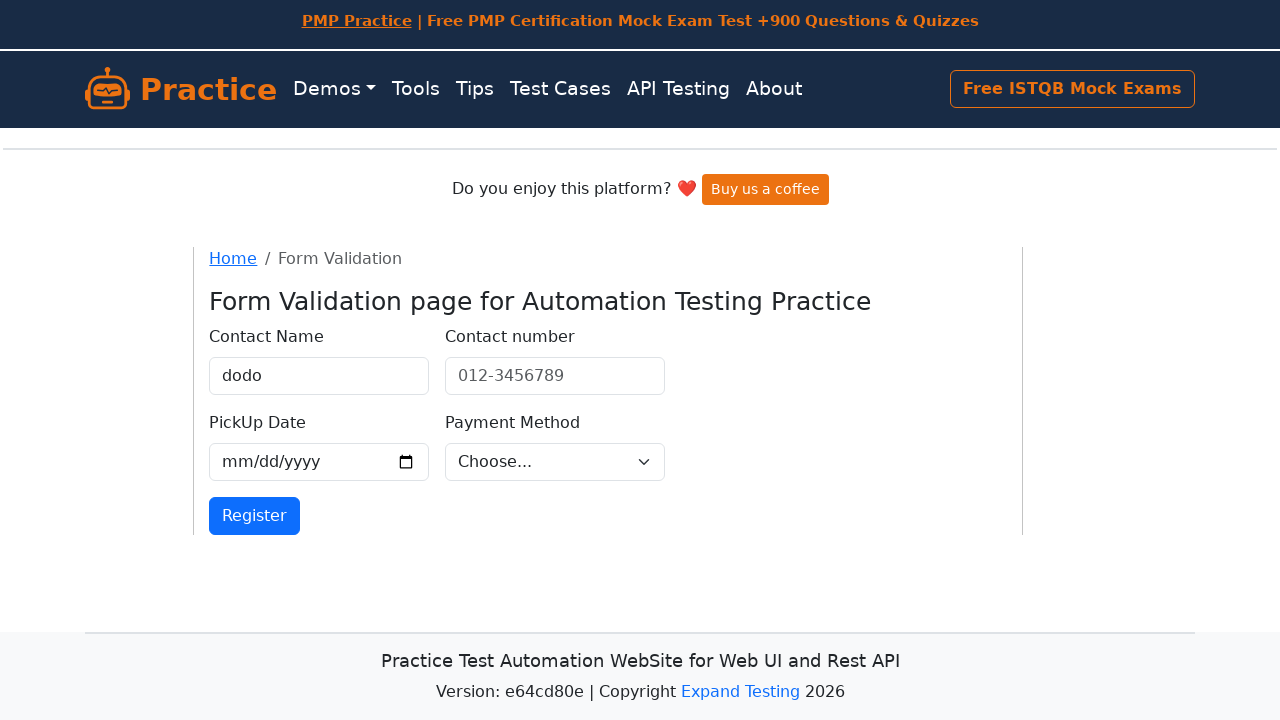

Filled username field with 'JohnDoe2024' on input[name='ContactName']
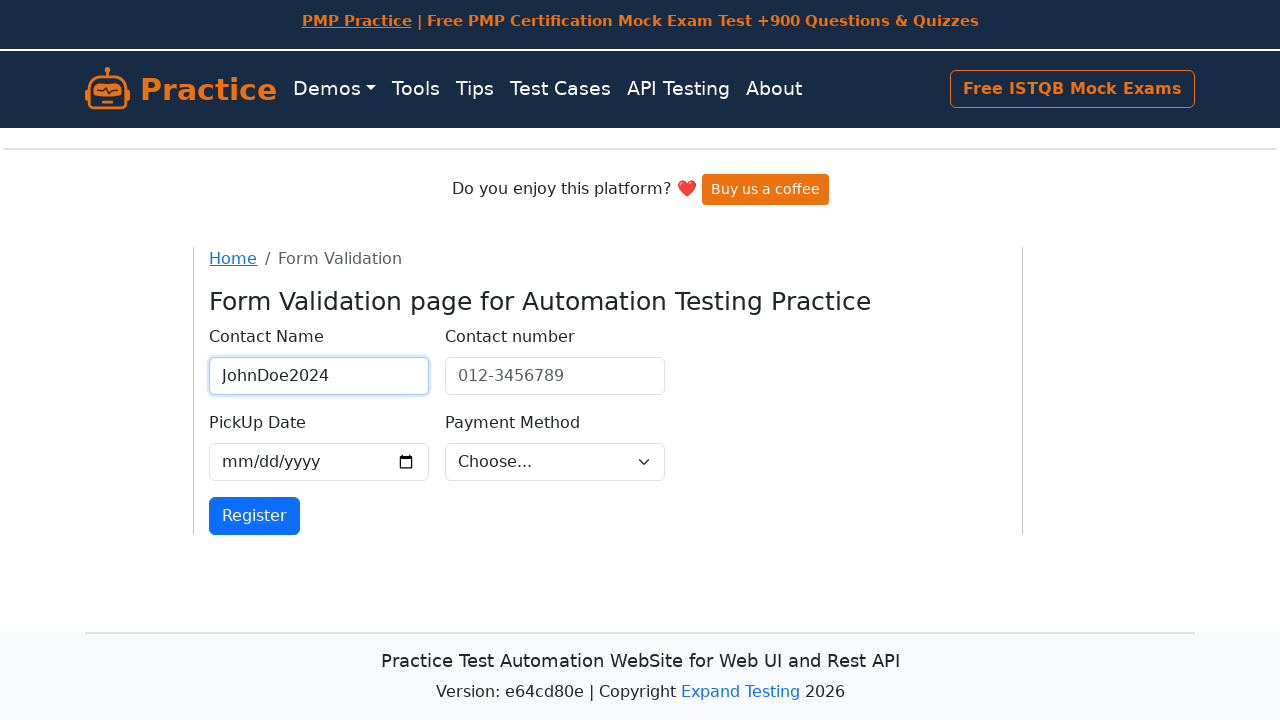

Filled phone number field with '555-123-4567' on input[name='contactnumber']
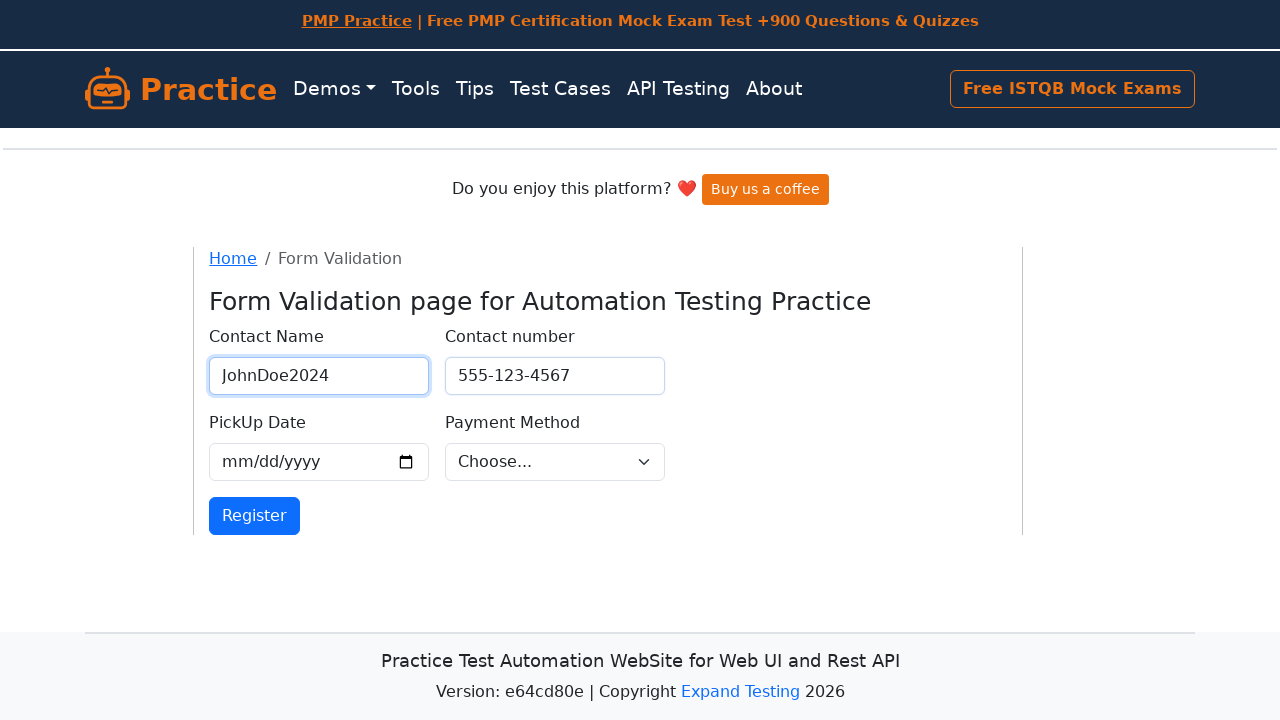

Filled date field with '2024-03-15' on input[name='pickupdate']
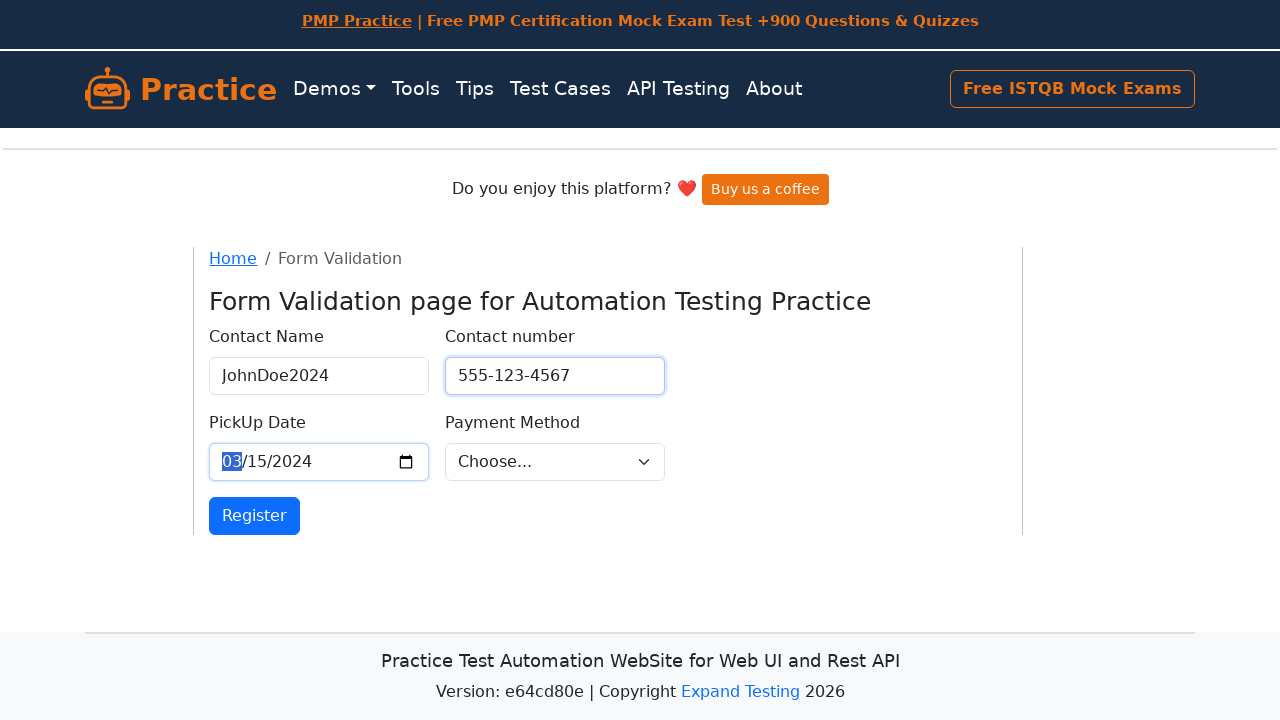

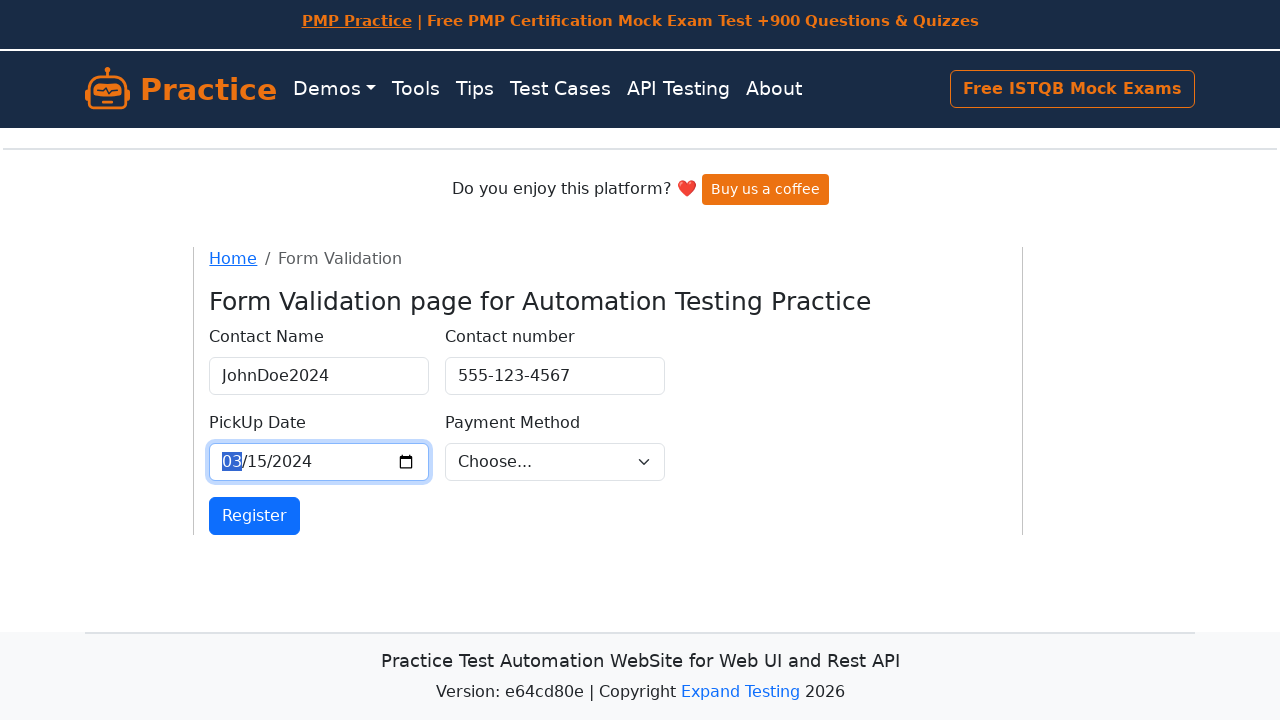